Tests cat listing functionality across multiple pages (Catalog, Rent-A-Cat, Feed-A-Cat, Greet-A-Cat, Reset) and verifies that renting a cat changes the listing status

Starting URL: https://cs1632.appspot.com

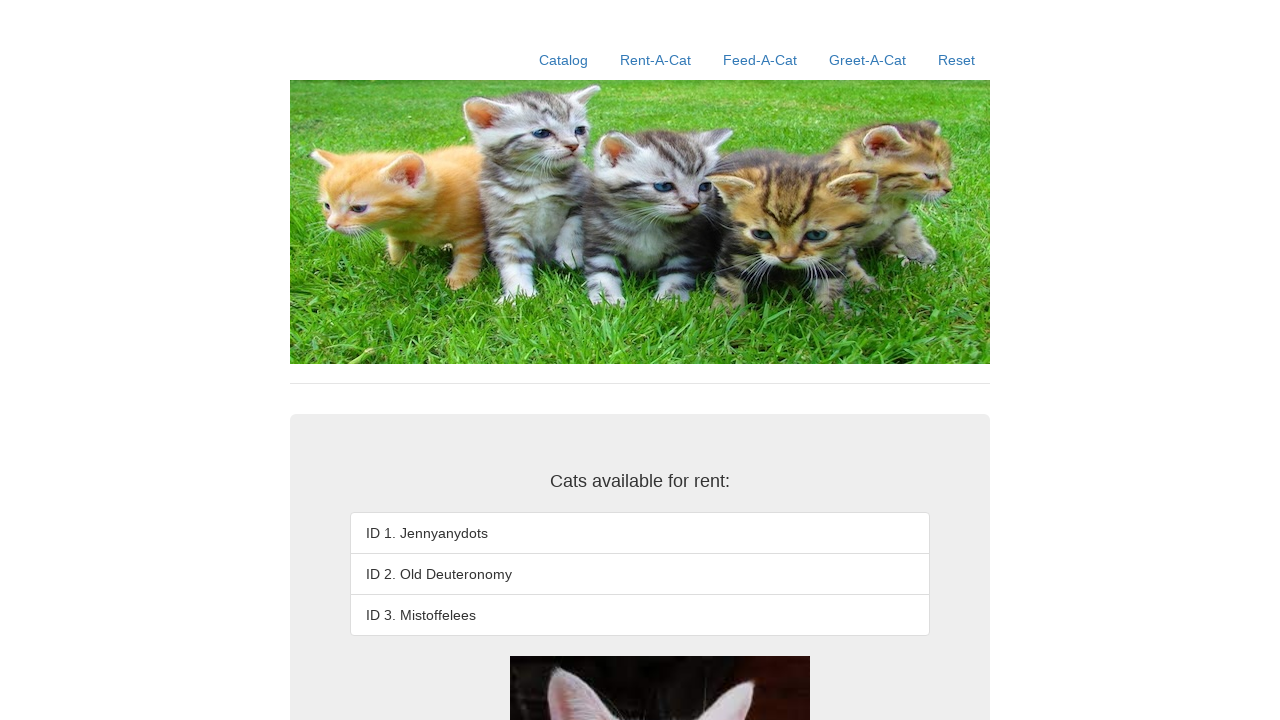

Clicked on Catalog link at (564, 60) on text=Catalog
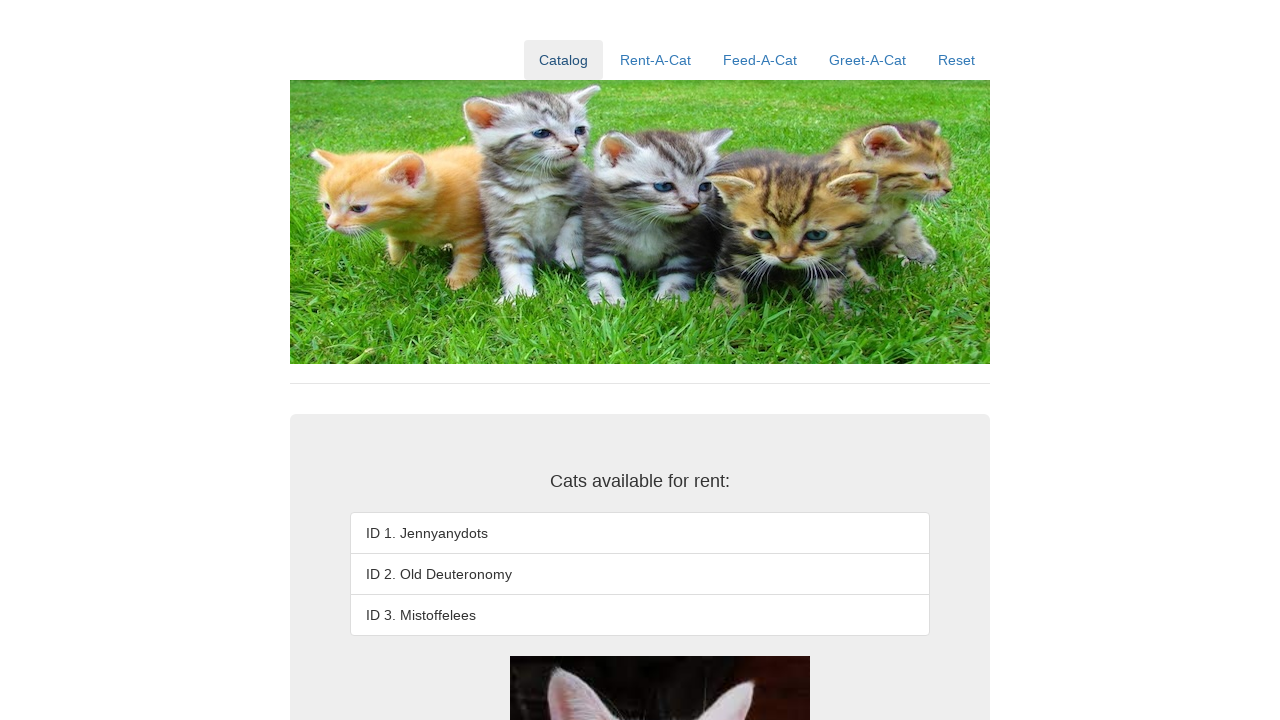

Cat ID 1 loaded on Catalog page
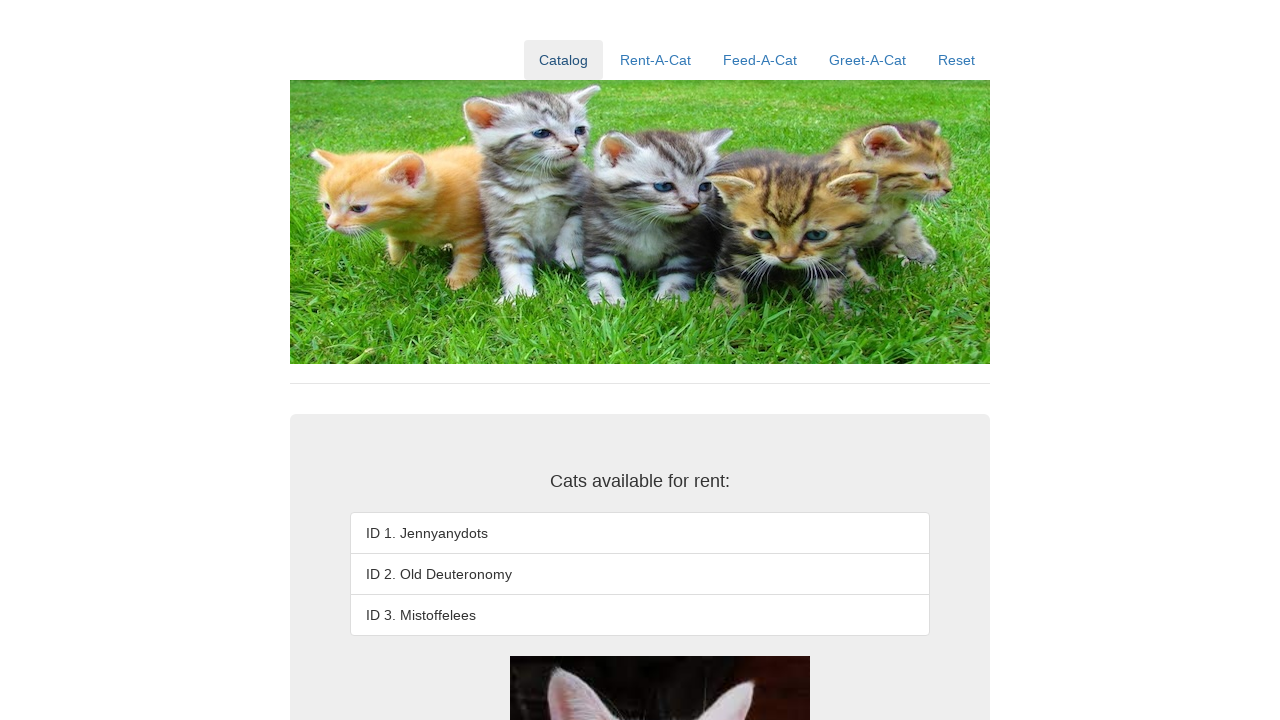

Clicked on Rent-A-Cat link at (656, 60) on text=Rent-A-Cat
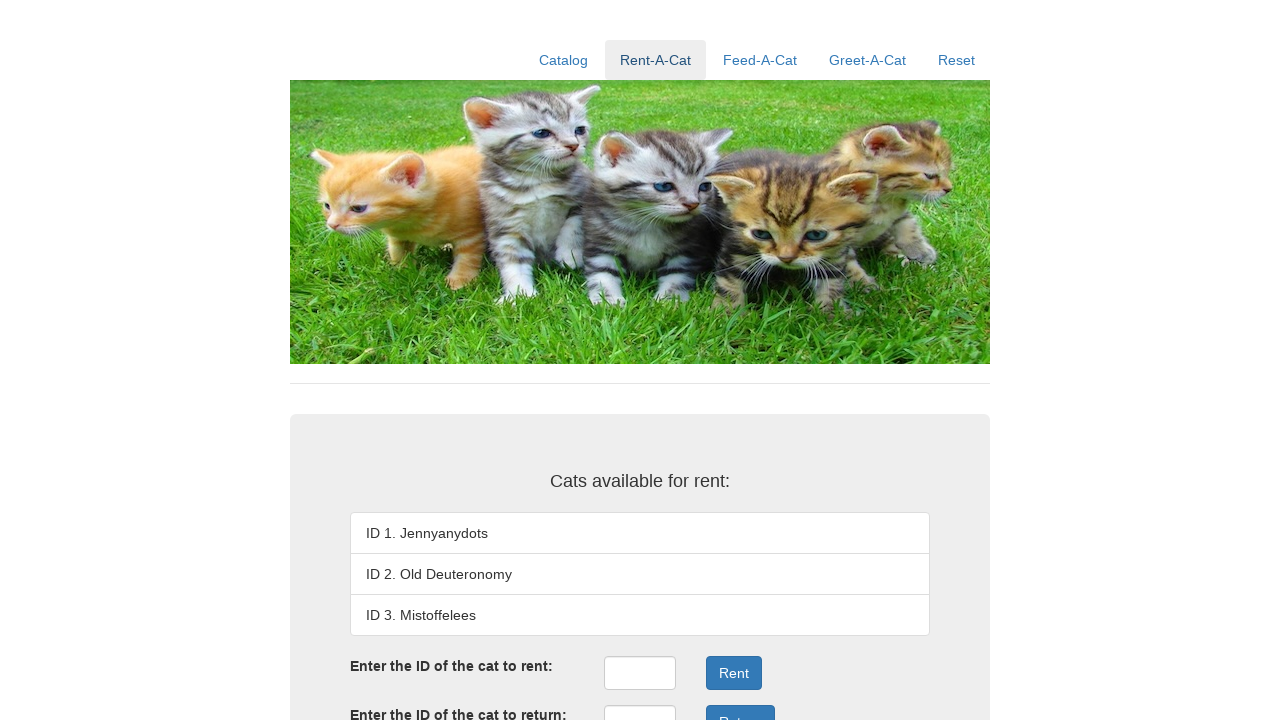

Cat ID 1 loaded on Rent-A-Cat page
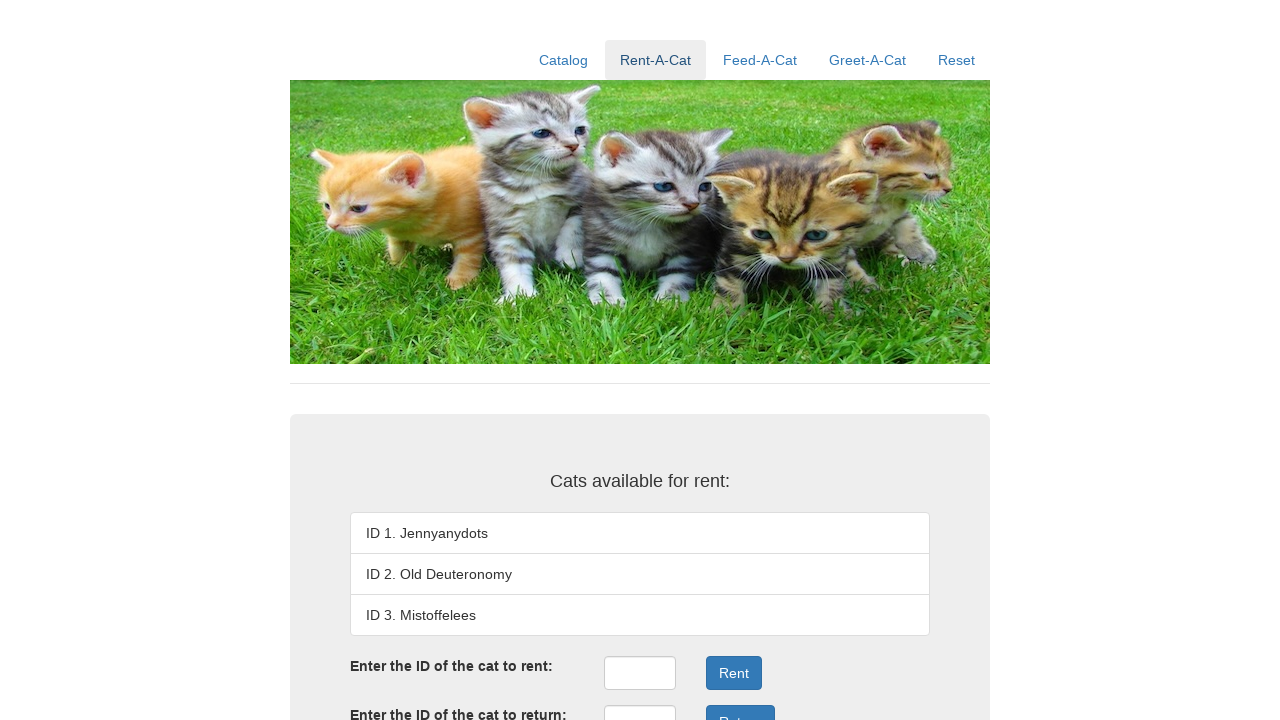

Clicked on Feed-A-Cat link at (760, 60) on text=Feed-A-Cat
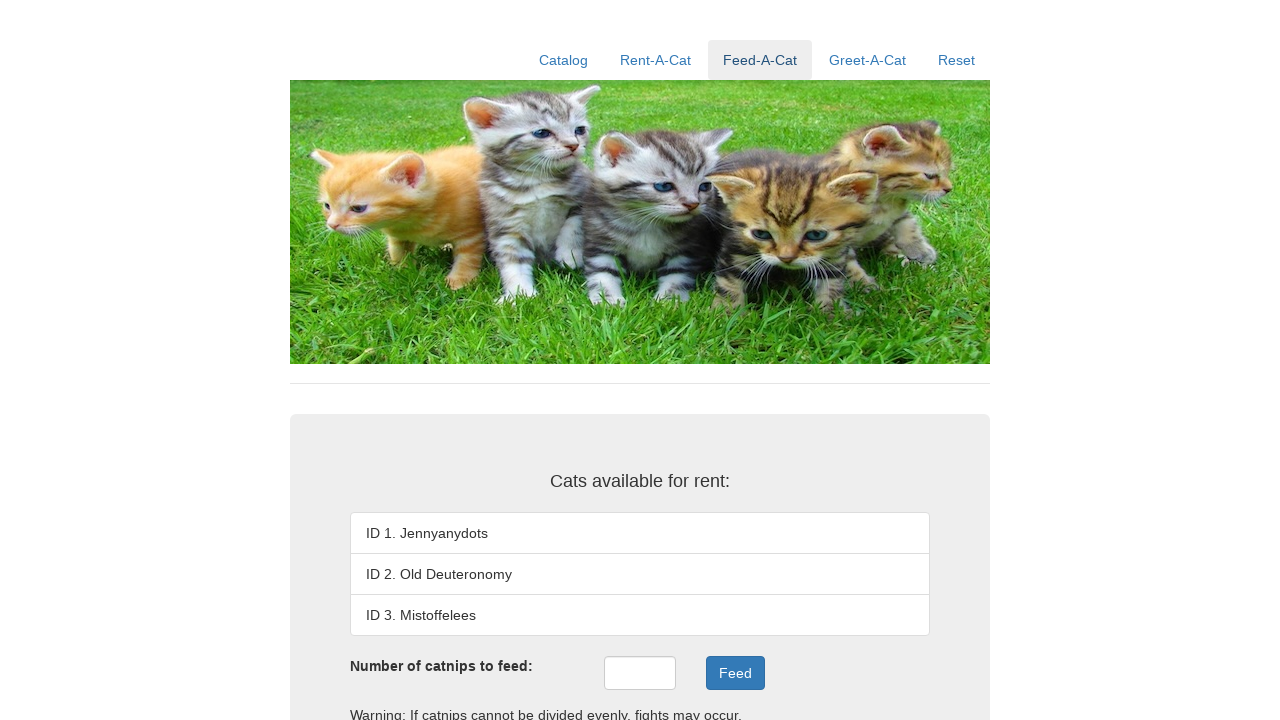

Cat ID 1 loaded on Feed-A-Cat page
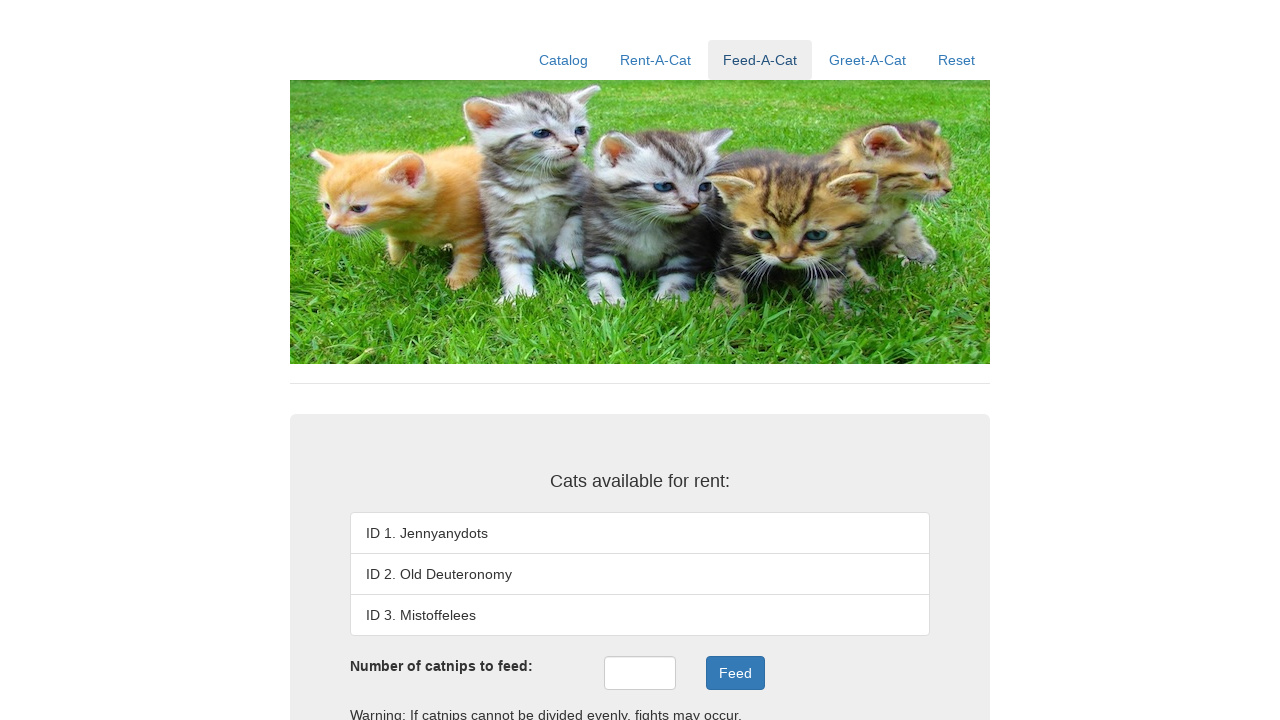

Clicked on Greet-A-Cat link at (868, 60) on text=Greet-A-Cat
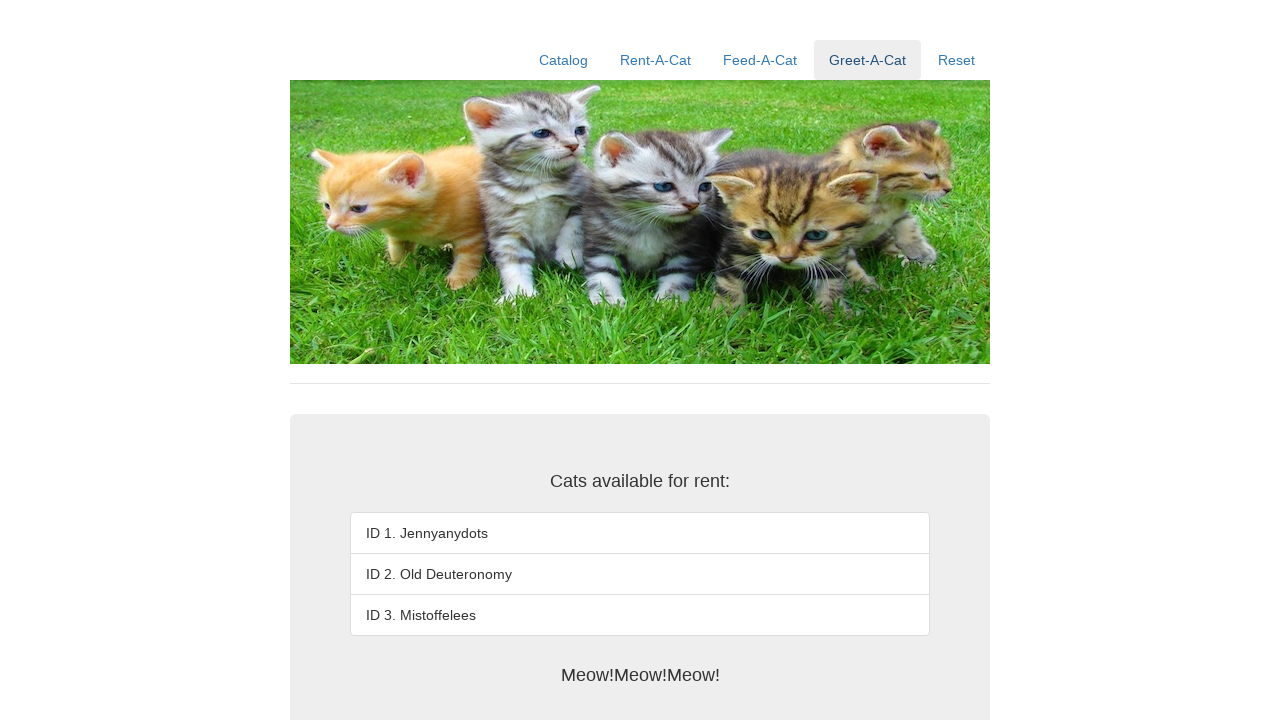

Cat ID 1 loaded on Greet-A-Cat page
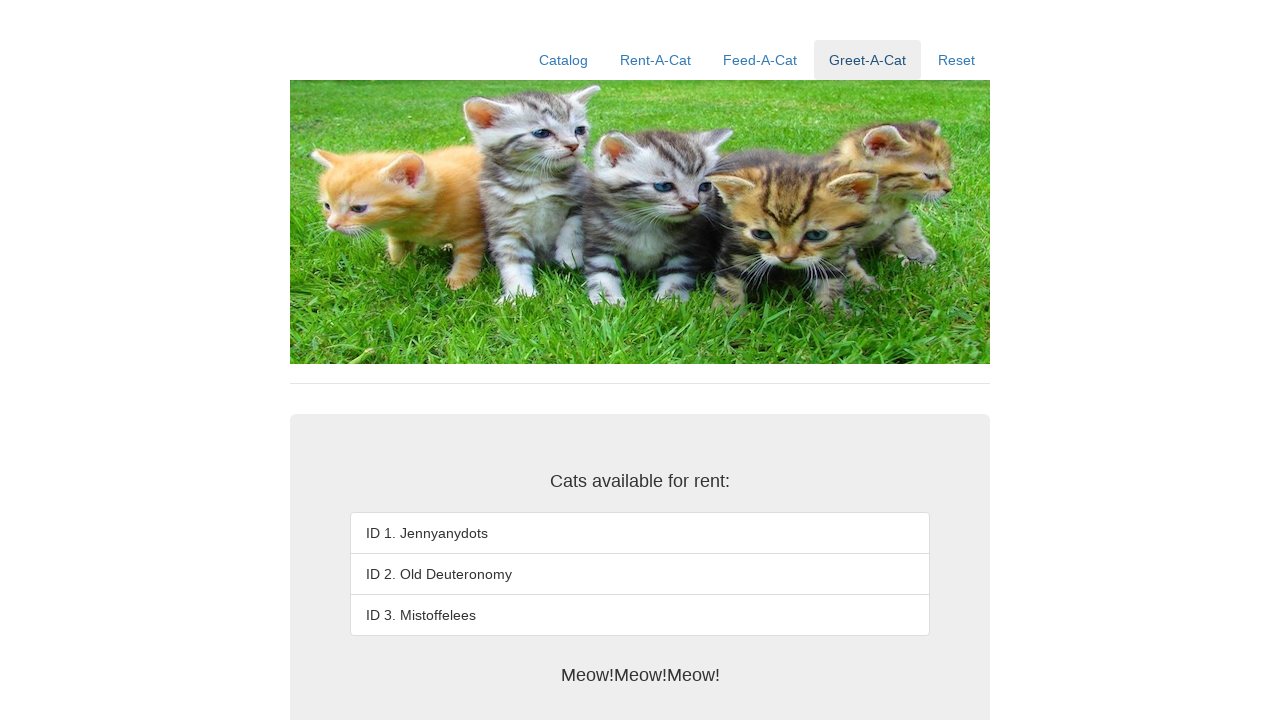

Clicked on Reset link at (956, 60) on text=Reset
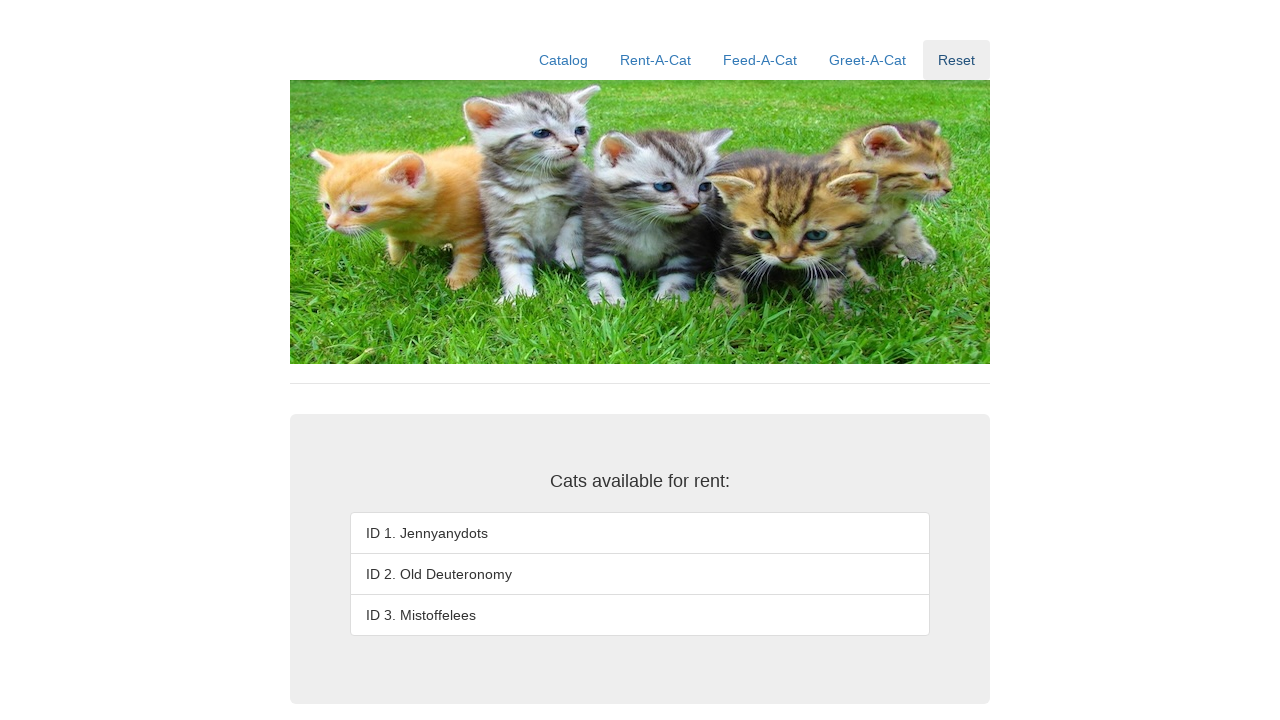

System reset, cat ID 1 loaded
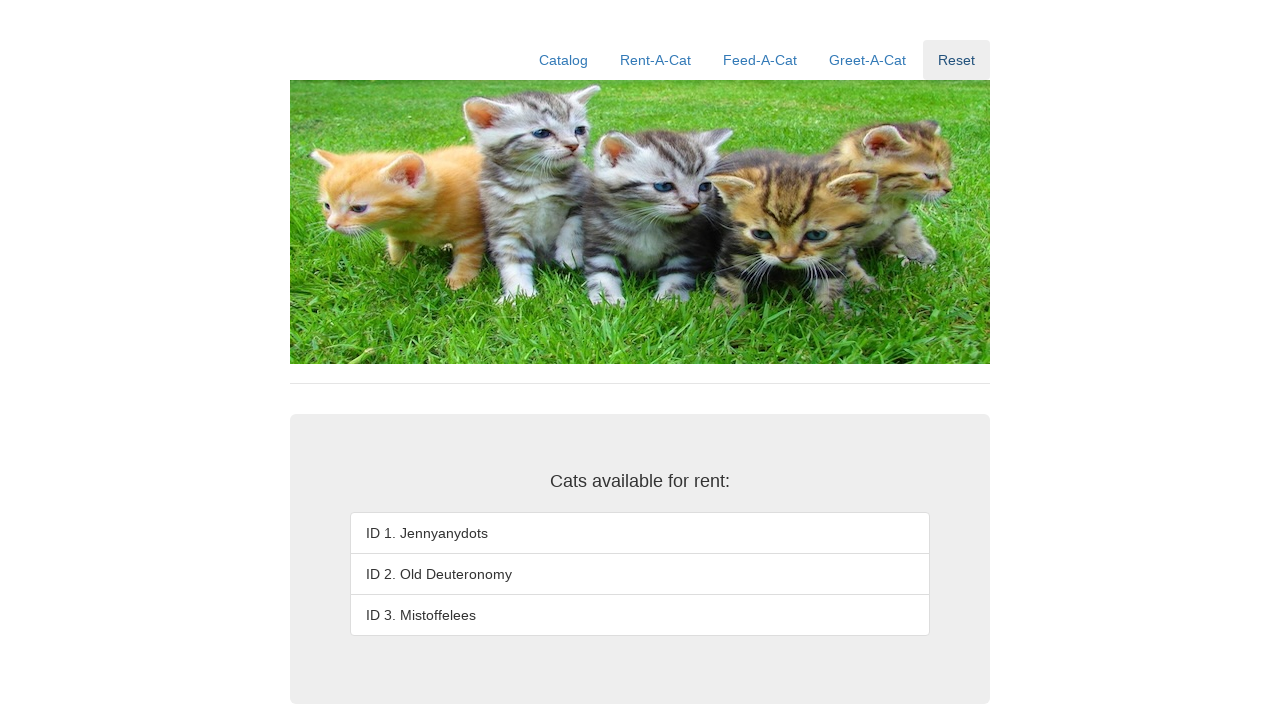

Clicked on Rent-A-Cat link to rent a cat at (656, 60) on text=Rent-A-Cat
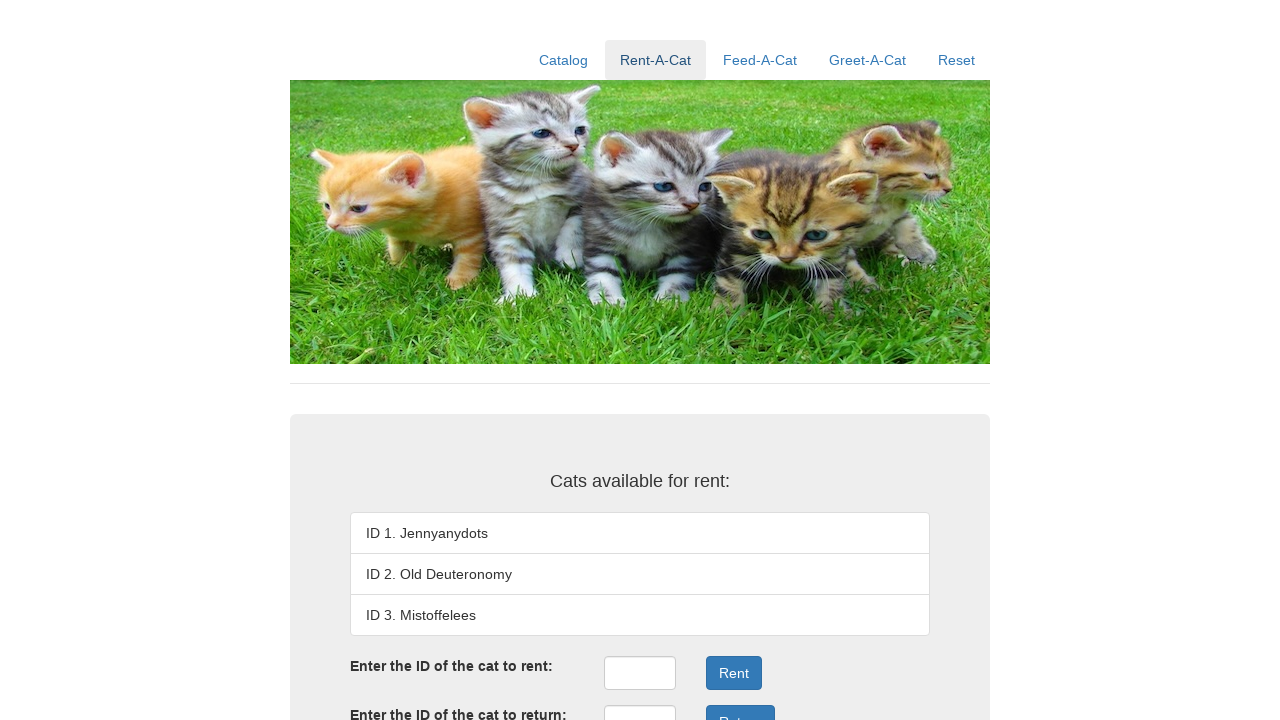

Clicked on rent ID input field at (640, 673) on #rentID
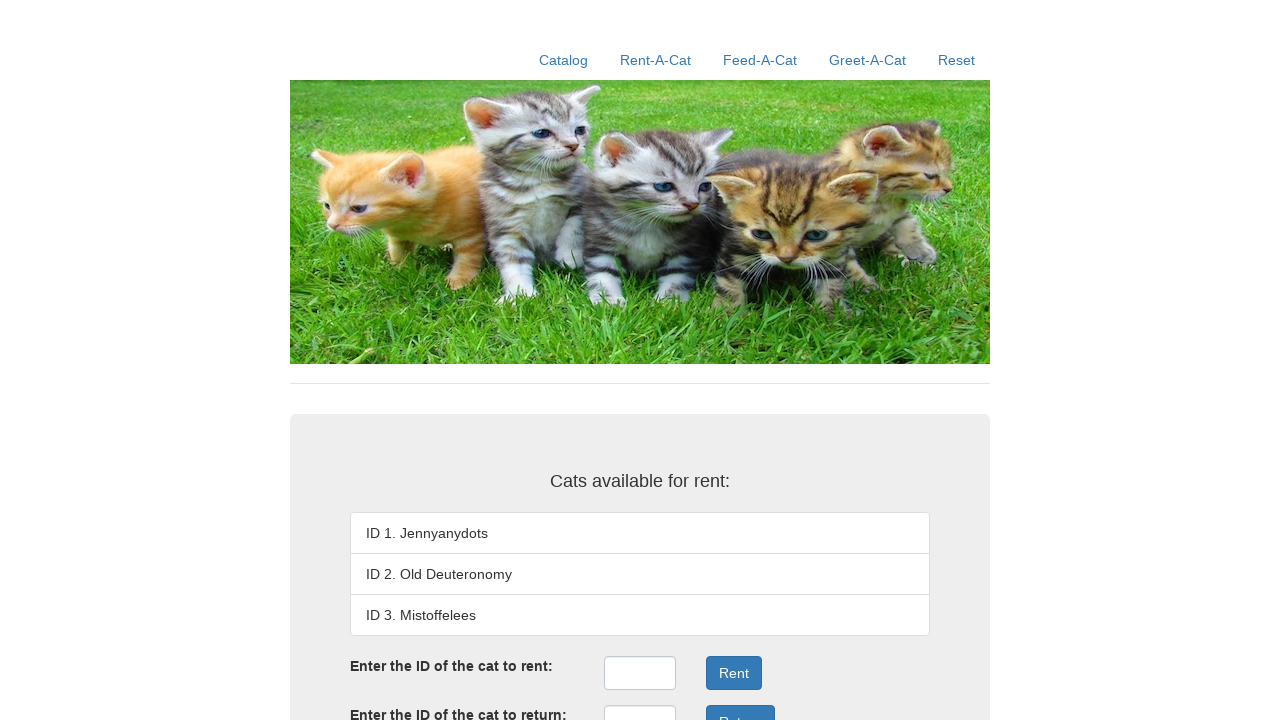

Filled rent ID field with cat ID 2 on #rentID
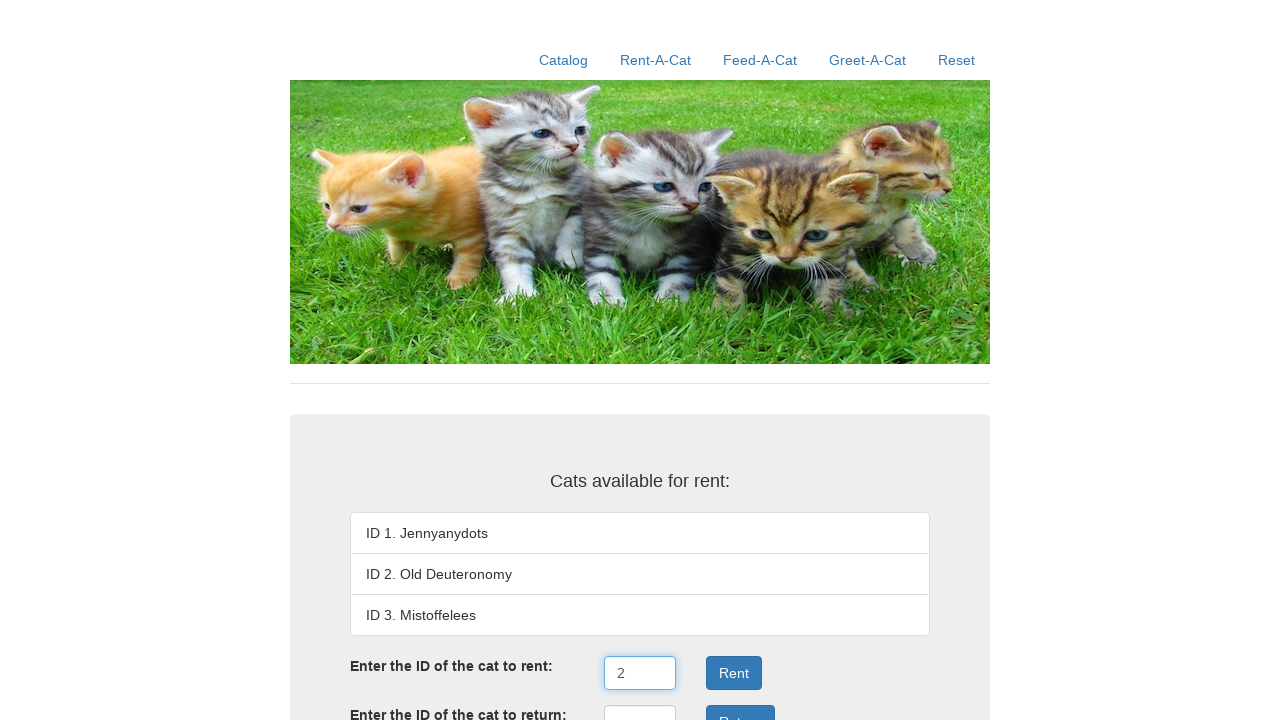

Clicked submit button to rent cat ID 2 at (734, 673) on .form-group:nth-child(3) .btn
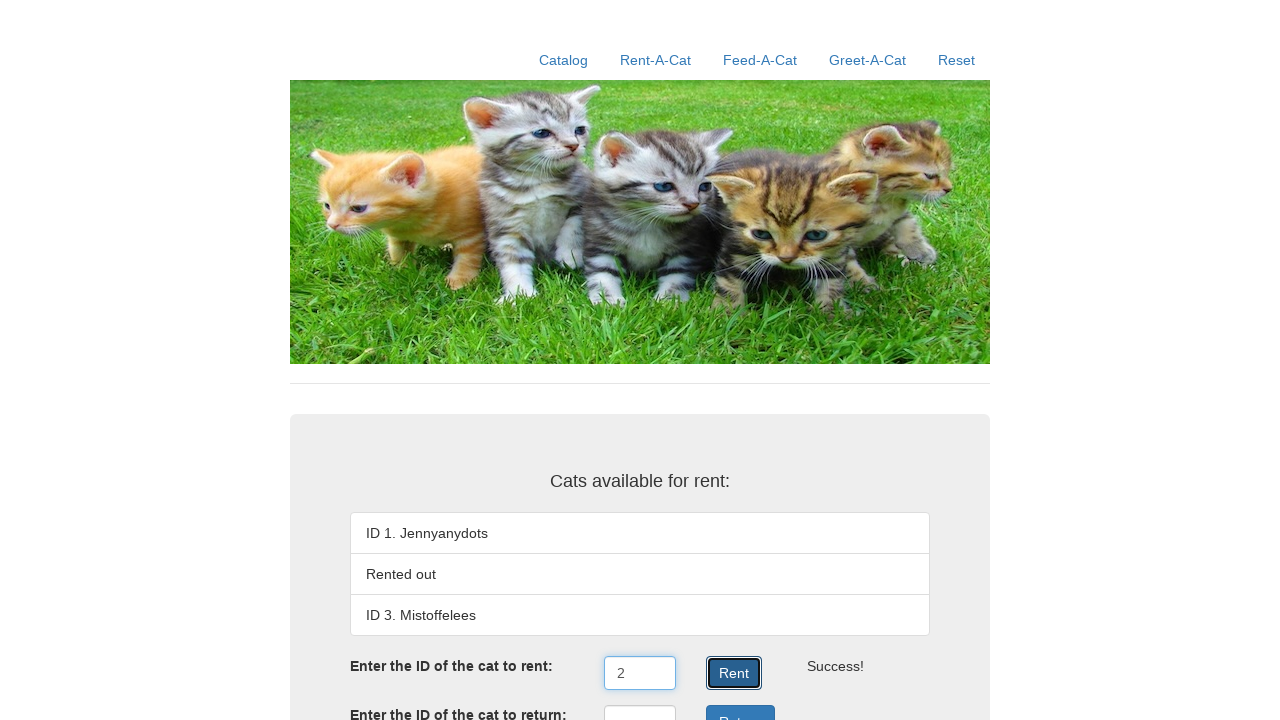

Clicked on Catalog link to verify rental status at (564, 60) on text=Catalog
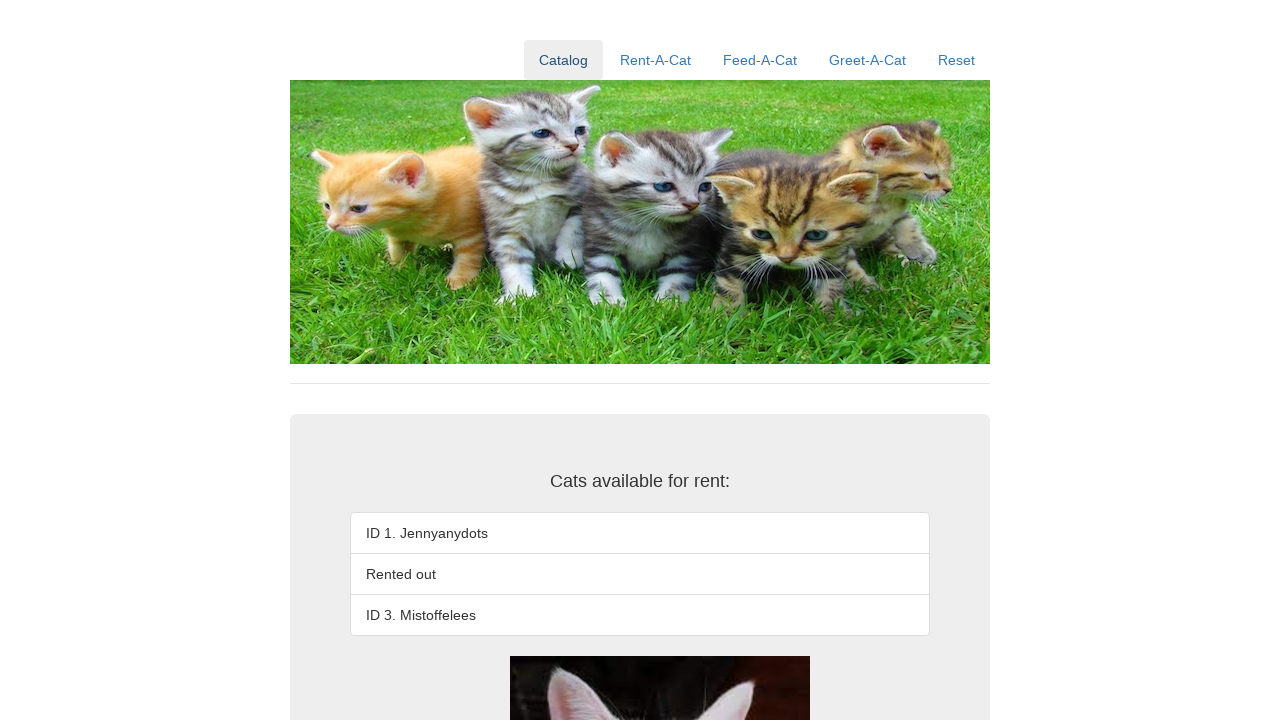

Cat ID 2 displayed on Catalog page with updated rental status
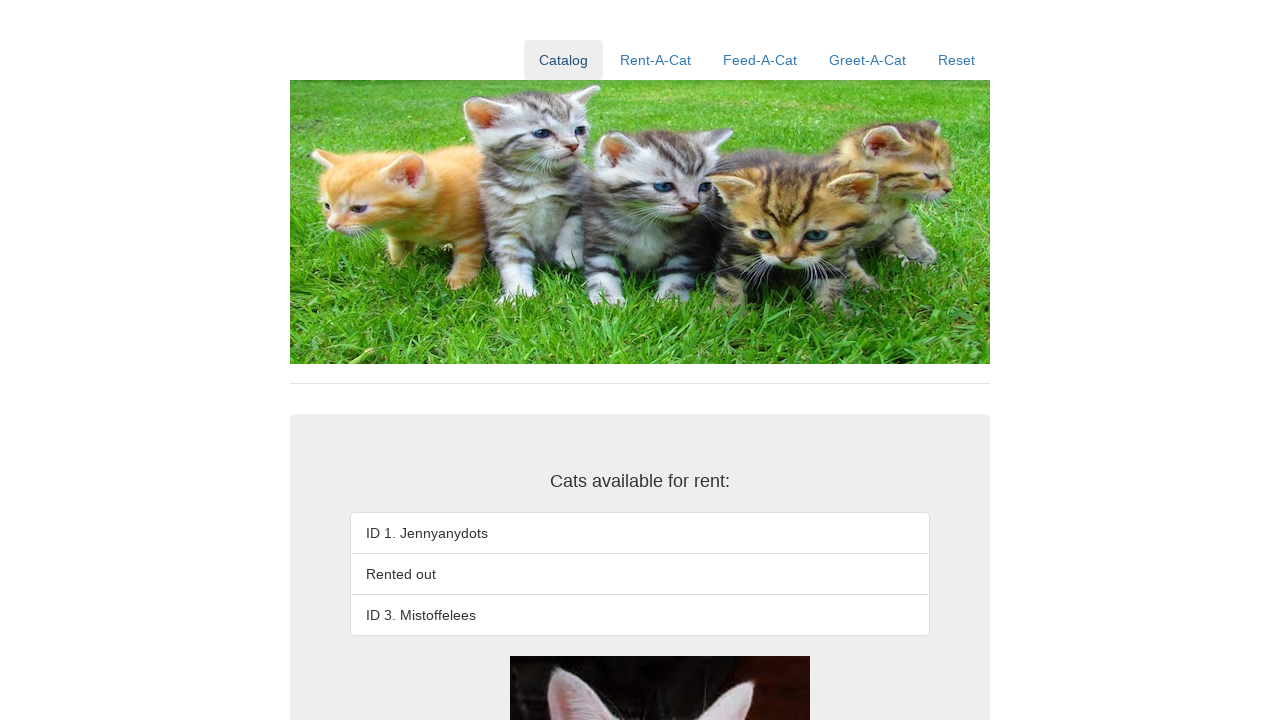

Clicked on Reset link to reset the system at (956, 60) on text=Reset
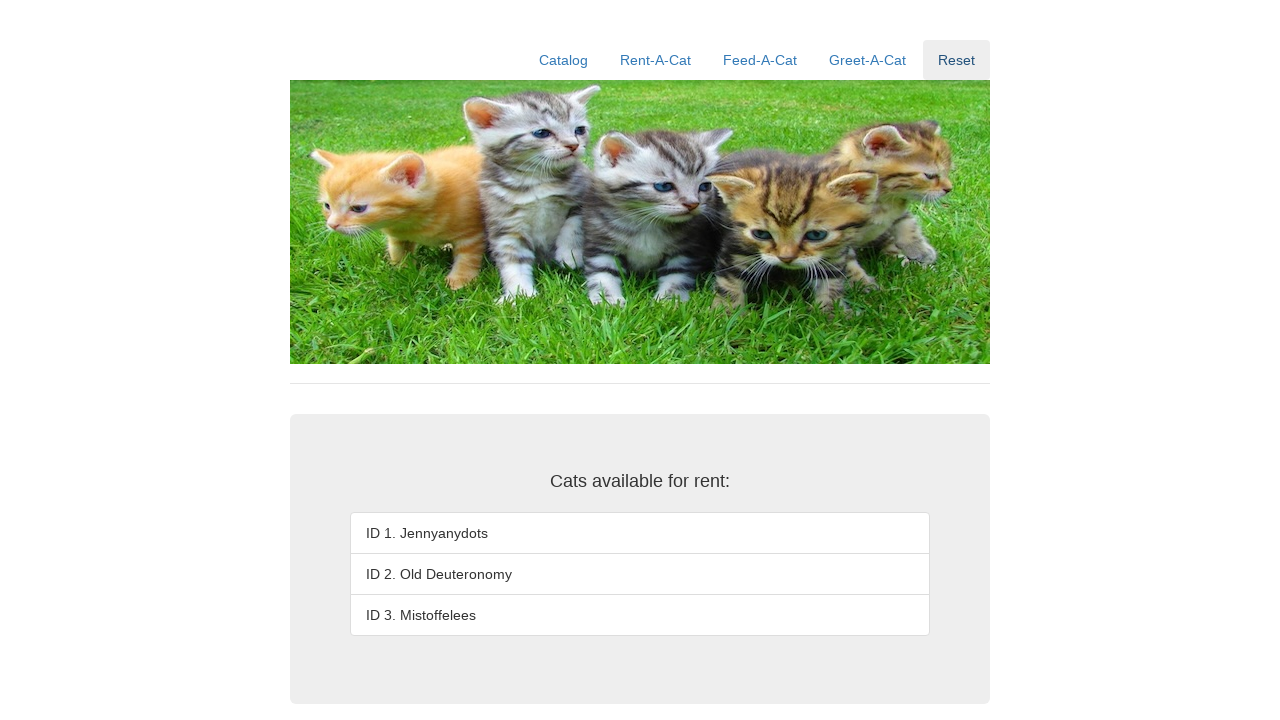

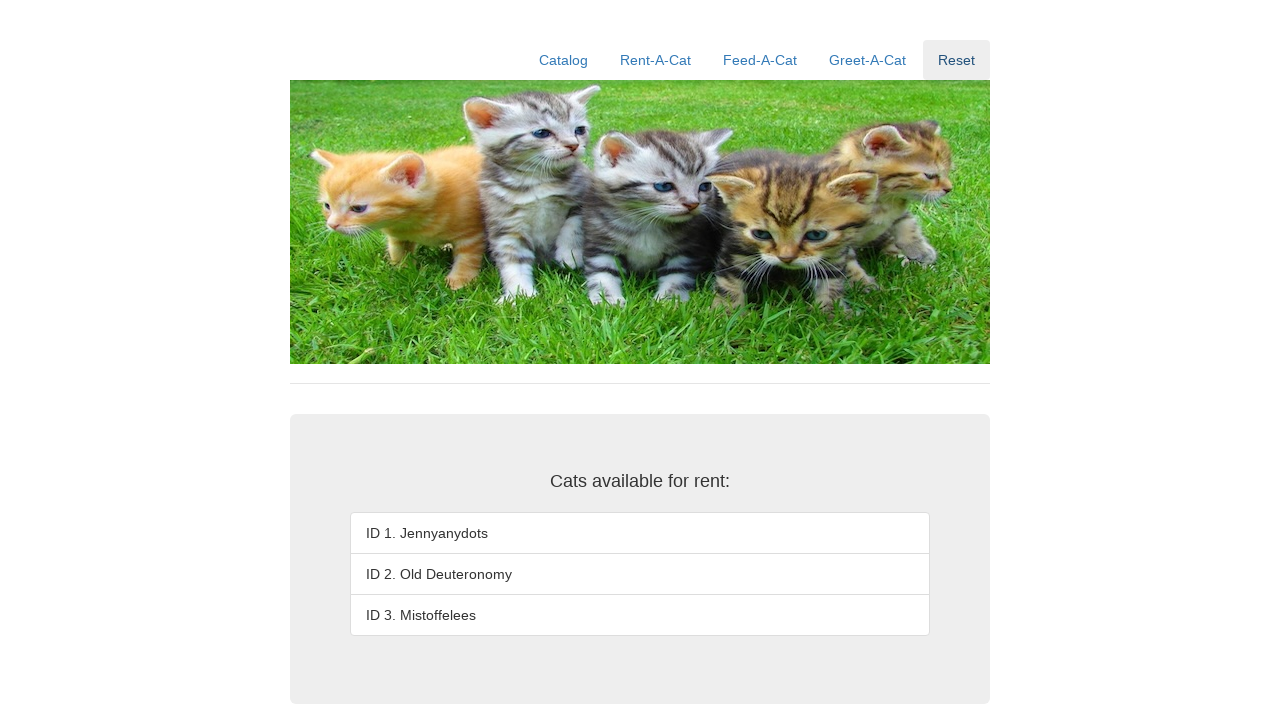